Verifies that the page title of the GreenCity website is 'GreenCity'

Starting URL: https://www.greencity.cx.ua

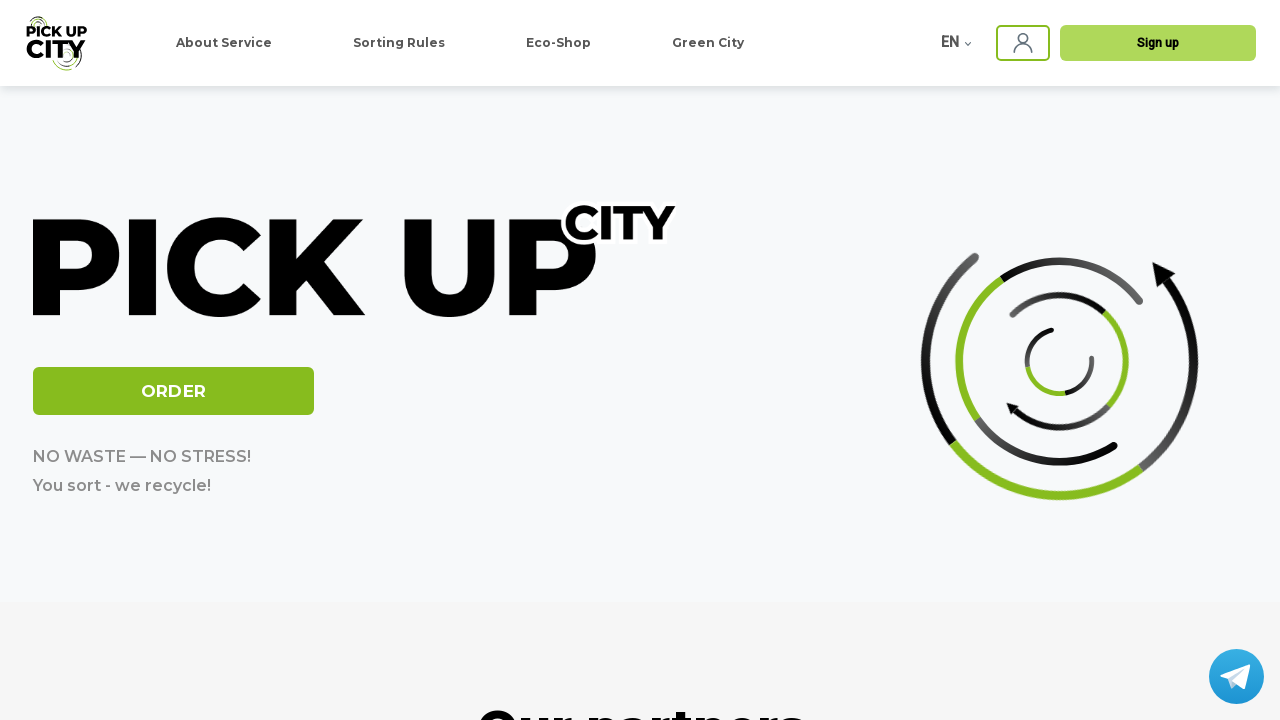

Navigated to GreenCity website at https://www.greencity.cx.ua
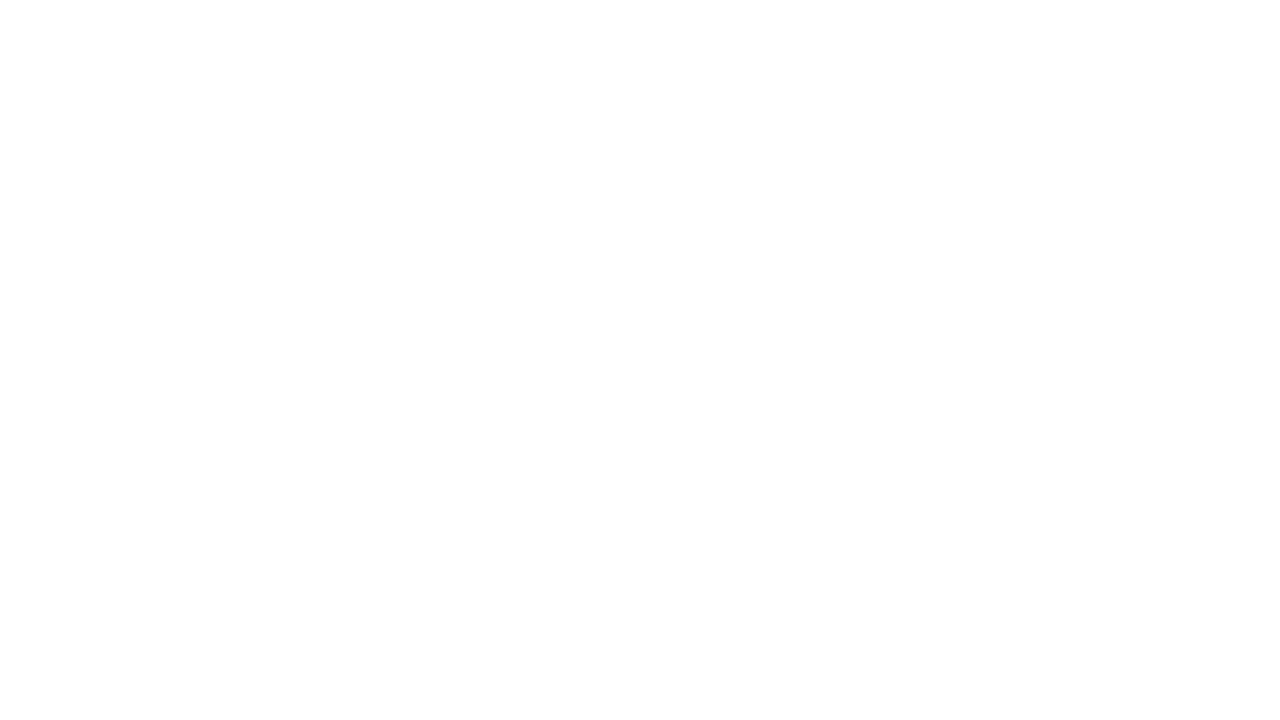

Verified that page title is 'GreenCity'
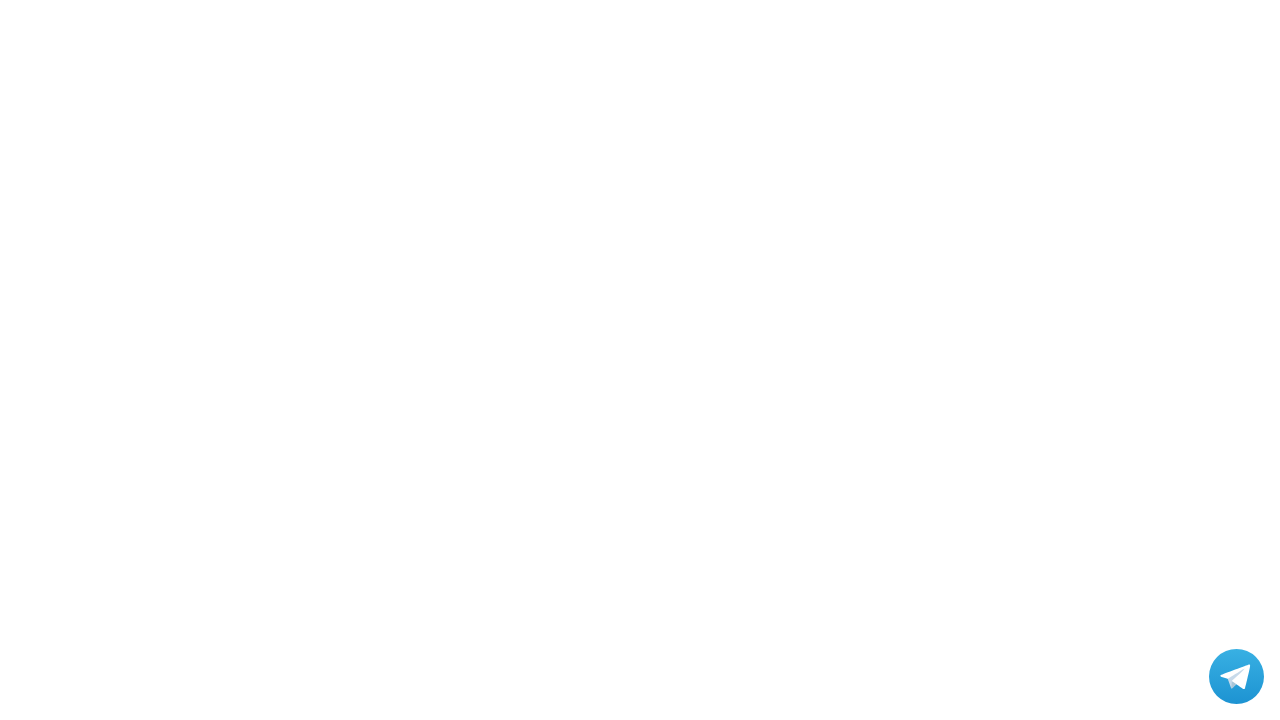

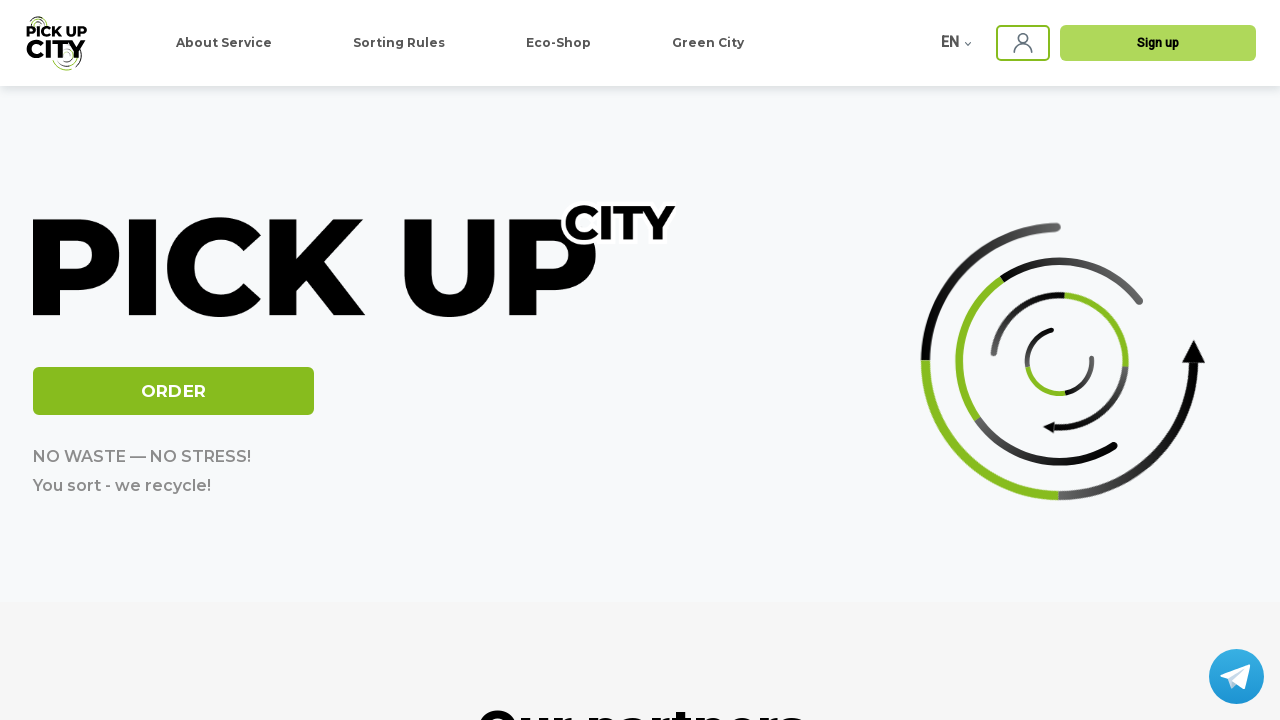